Tests footer navigation to Instagram which opens in a new tab

Starting URL: https://fwstaging-core.futurewomen.com/

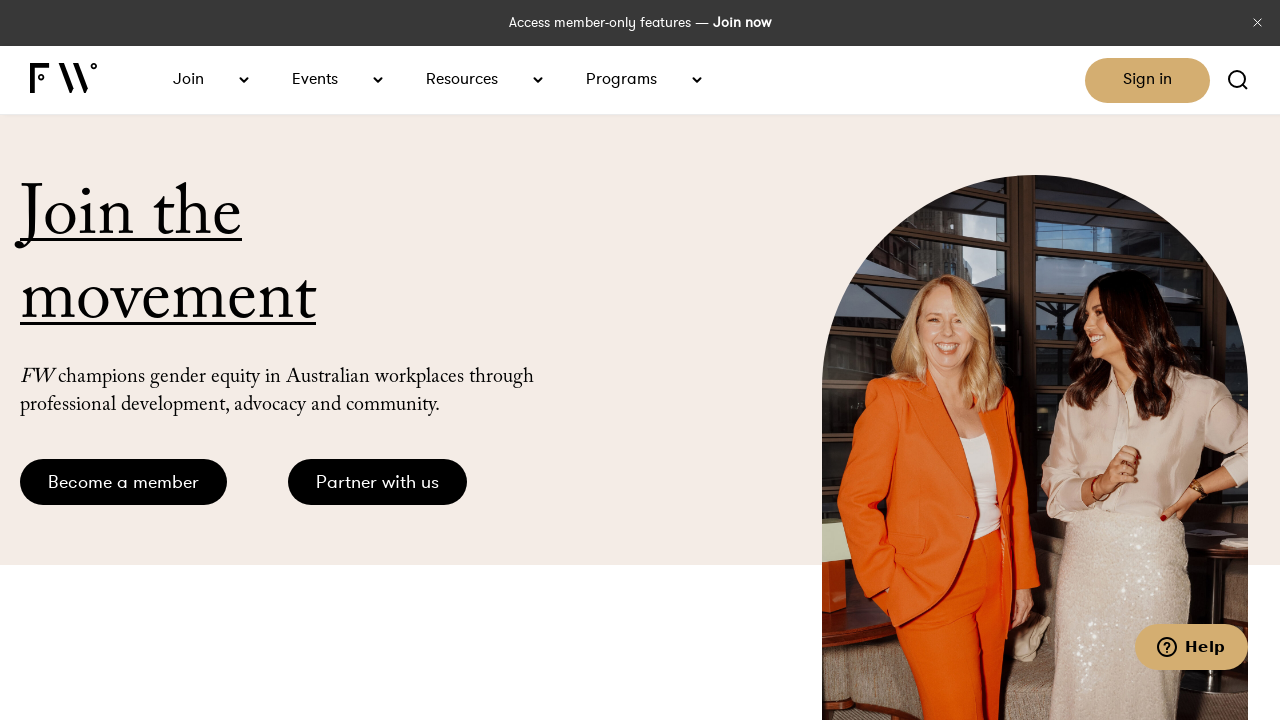

Clicked Instagram link in footer 'Connect' section, new tab opened at (1099, 487) on internal:role=contentinfo >> internal:role=list >> internal:has-text="Connect"i 
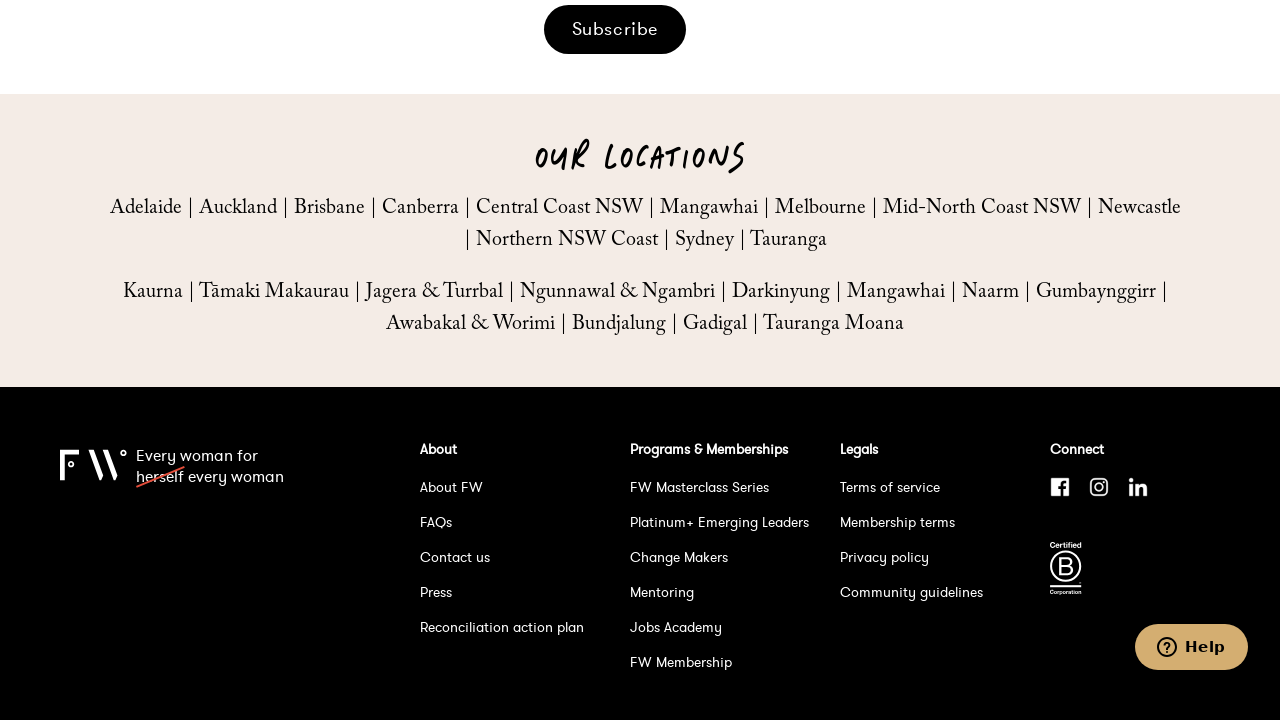

Captured new page object from Instagram link
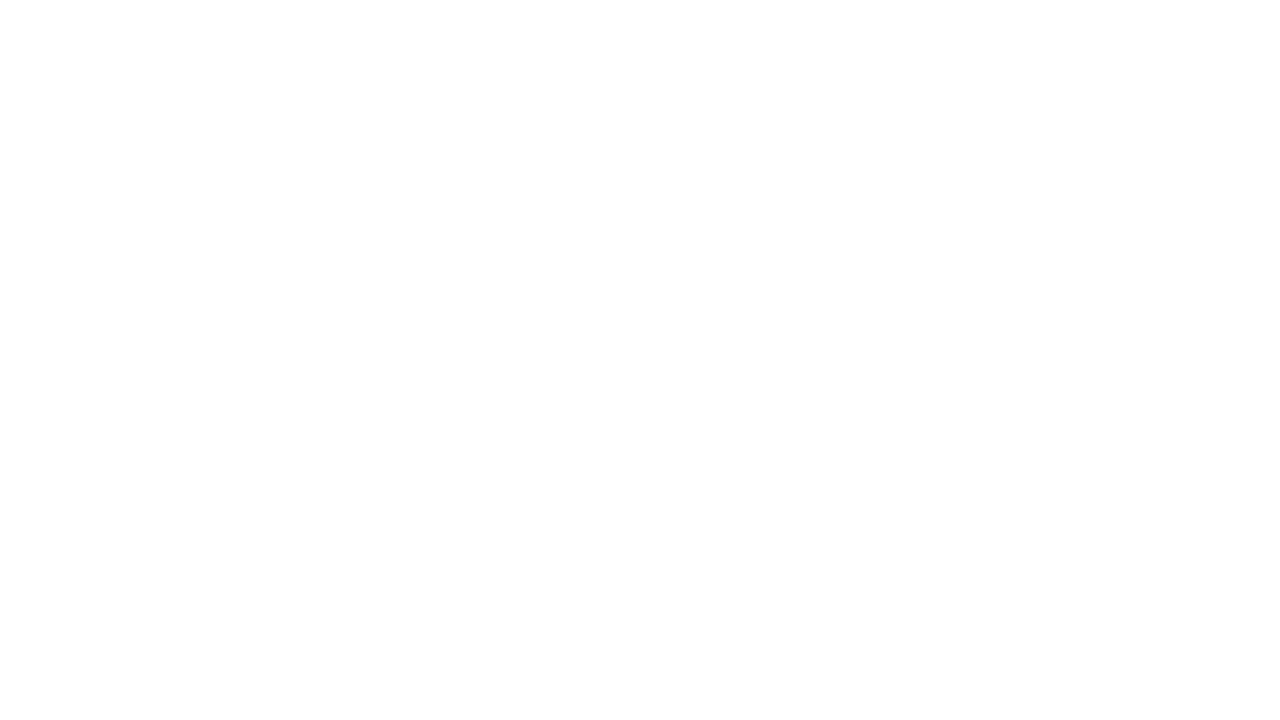

Instagram page loaded successfully
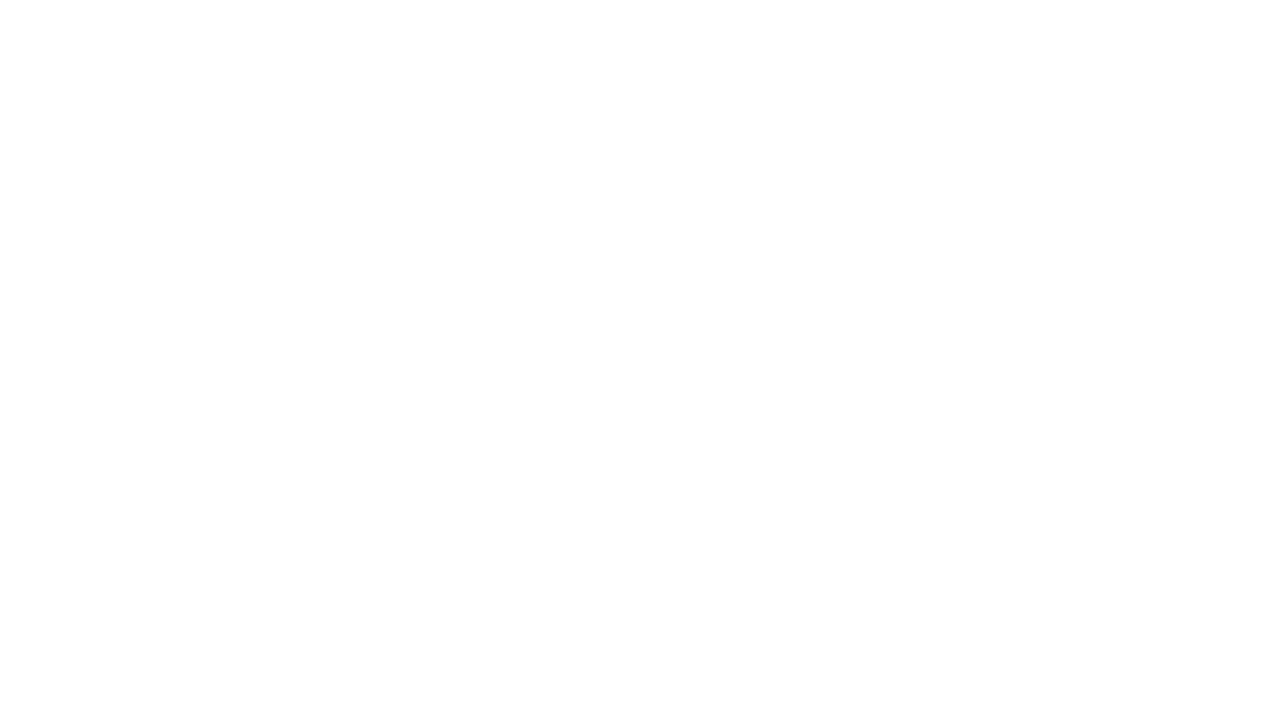

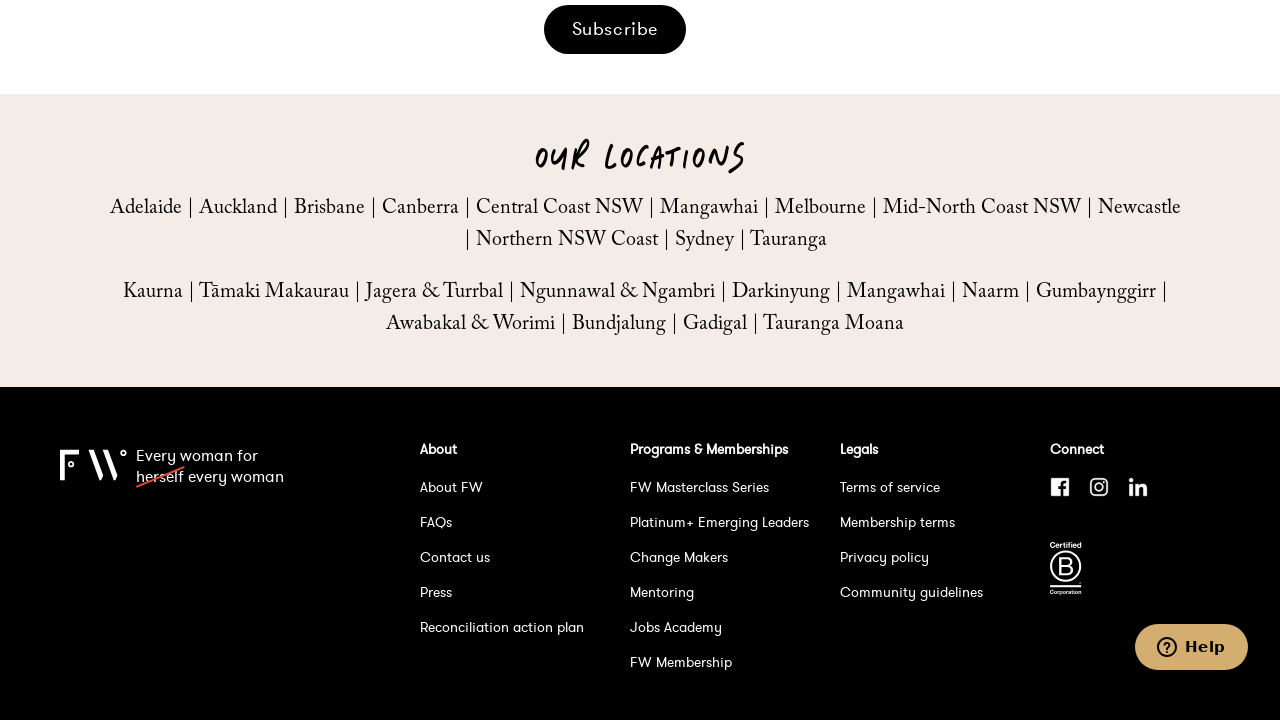